Tests handling of a basic JavaScript alert by triggering it and accepting it

Starting URL: https://the-internet.herokuapp.com/javascript_alerts

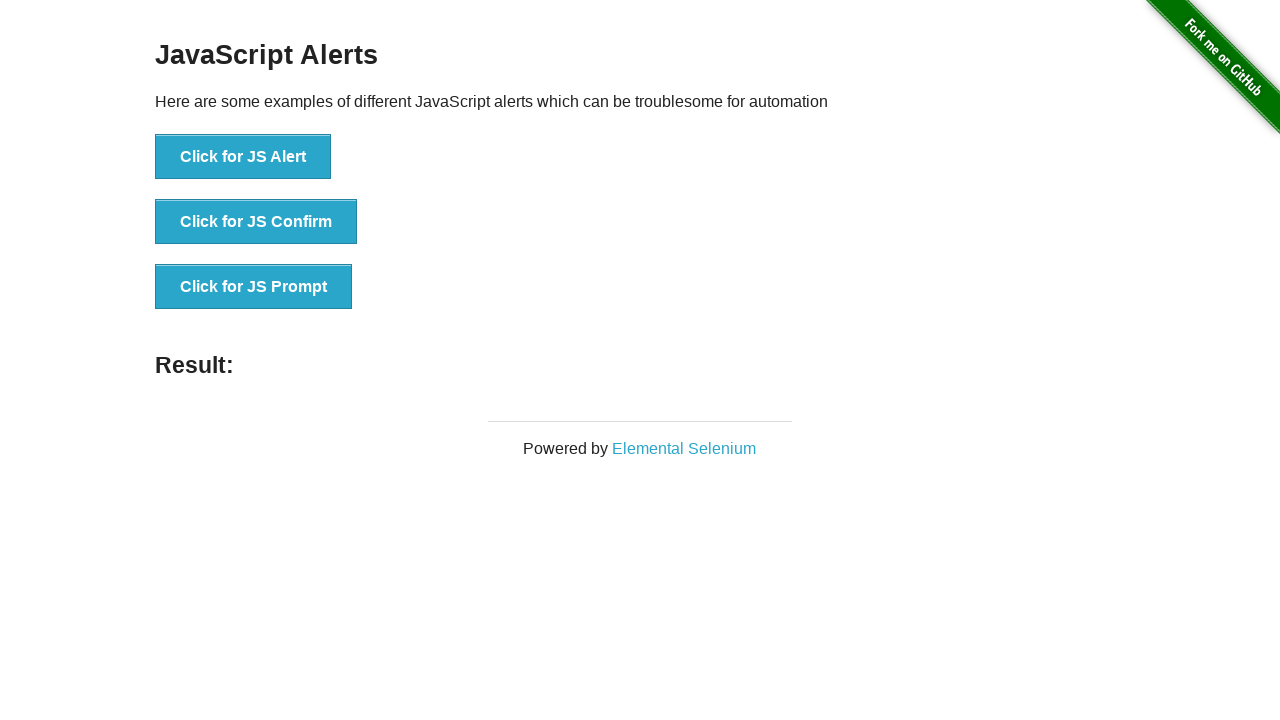

Clicked button to trigger JavaScript alert at (243, 157) on xpath=//button[@onclick='jsAlert()']
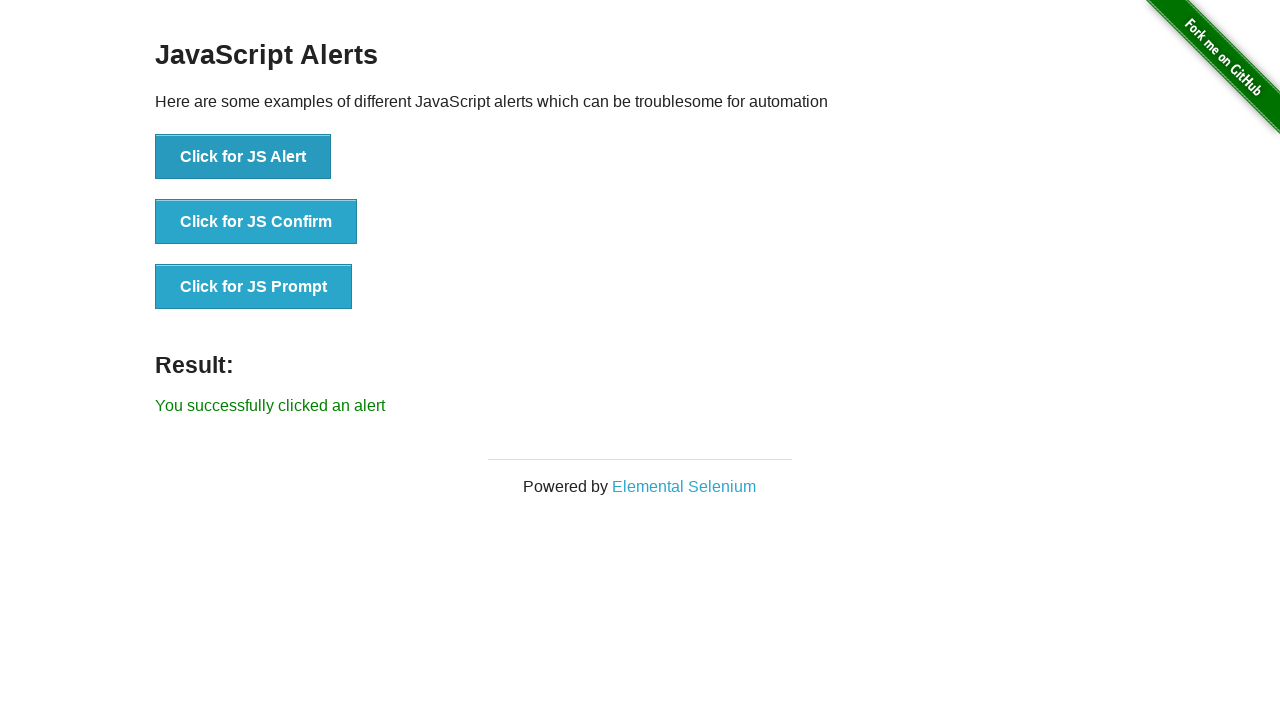

Set up dialog handler to accept alerts
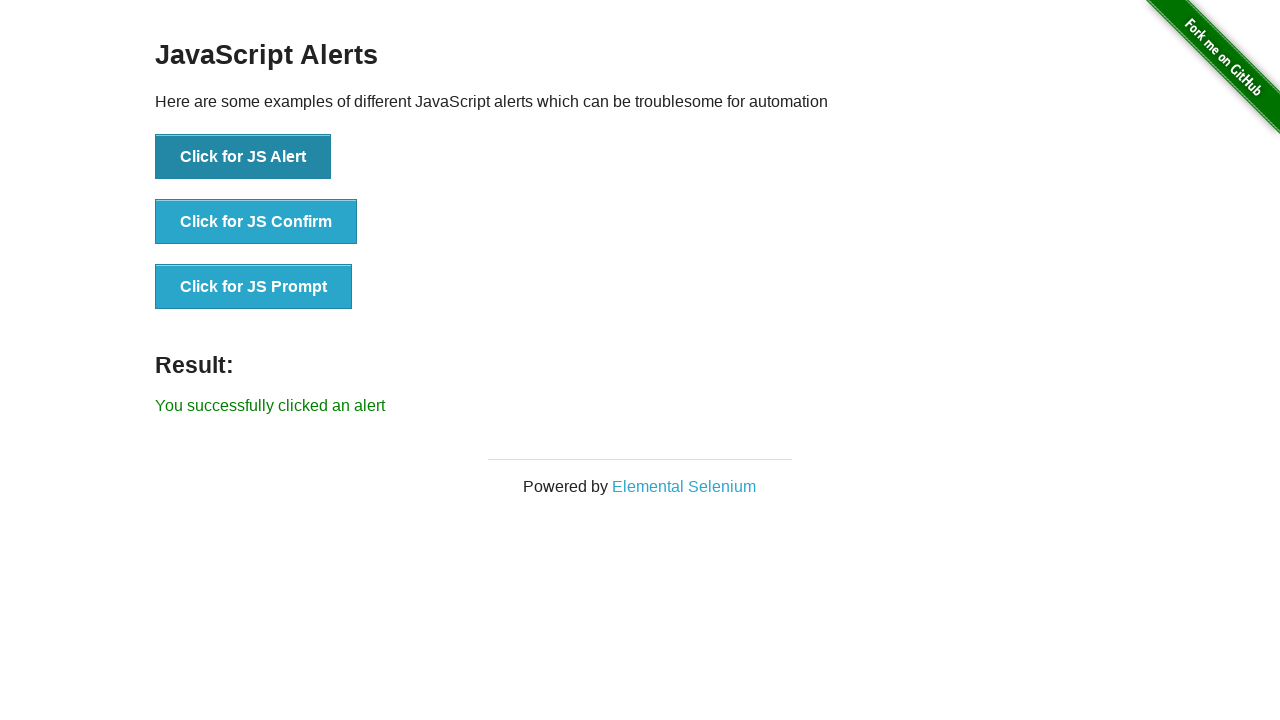

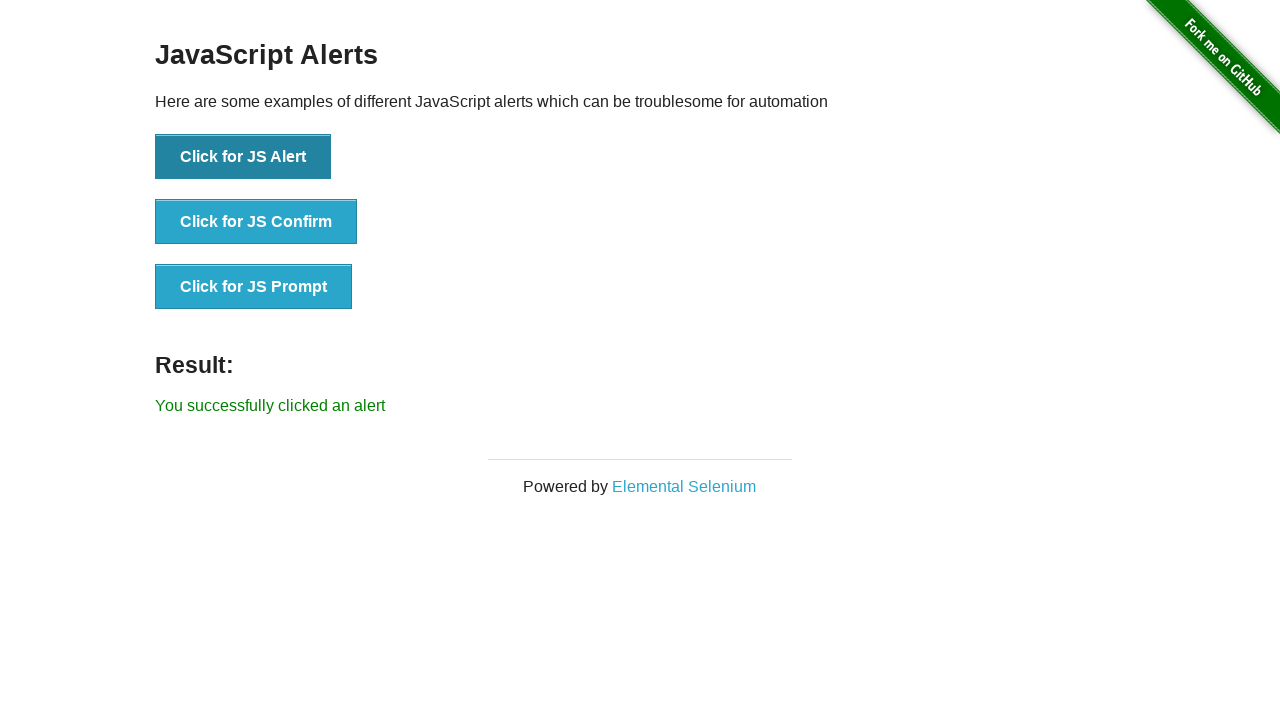